Tests a math puzzle page by reading two numbers displayed on the page, calculating their sum, selecting the correct answer from a dropdown, and submitting the form.

Starting URL: http://suninjuly.github.io/selects1.html

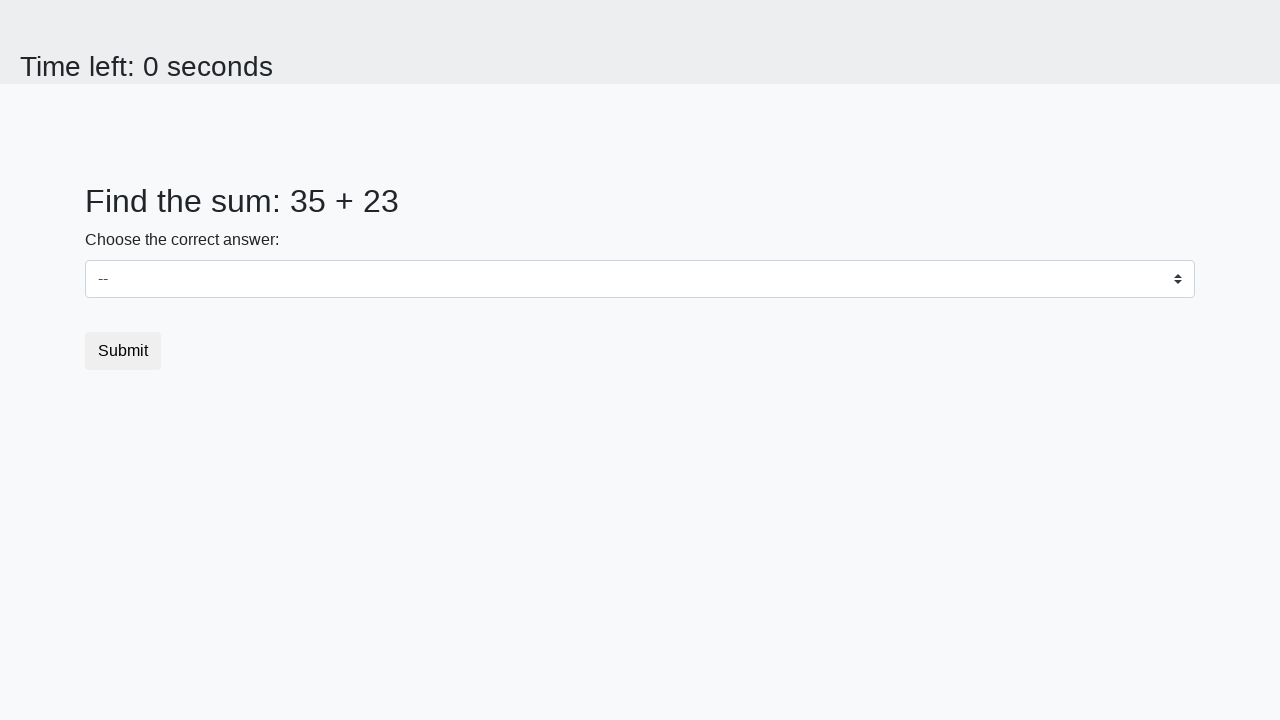

Read first number from page
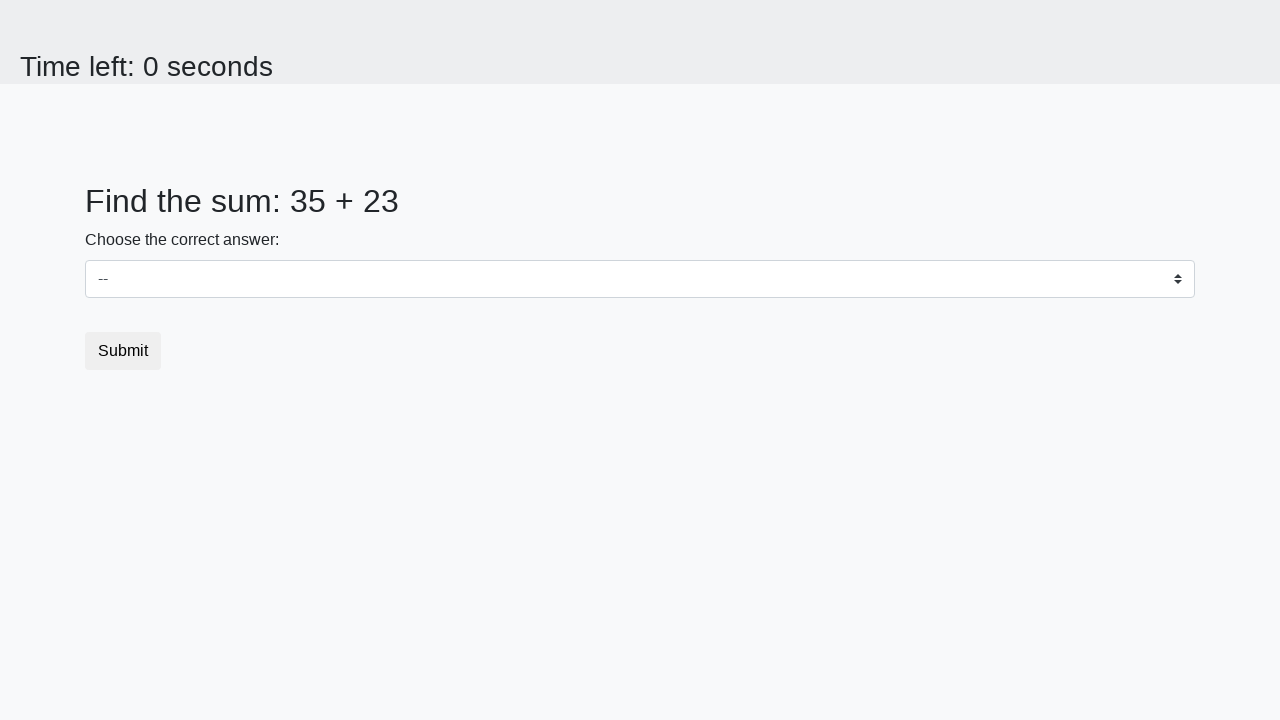

Read second number from page
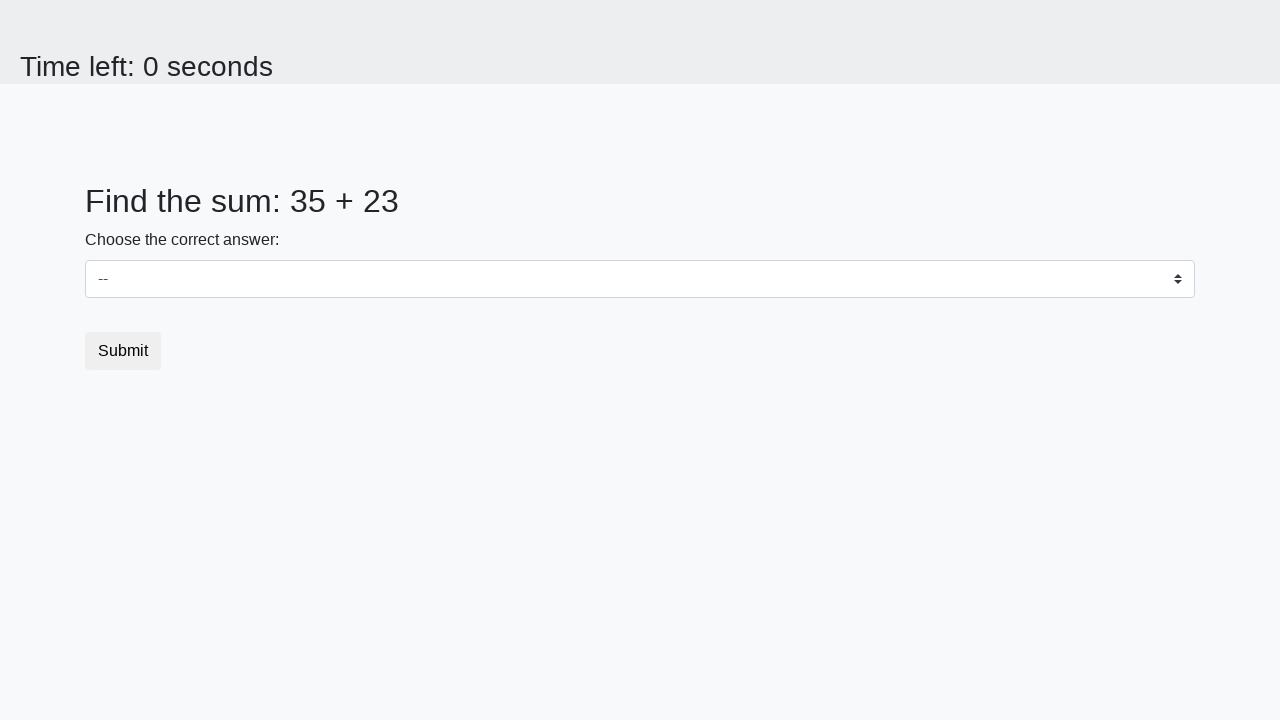

Calculated sum: 35 + 23 = 58
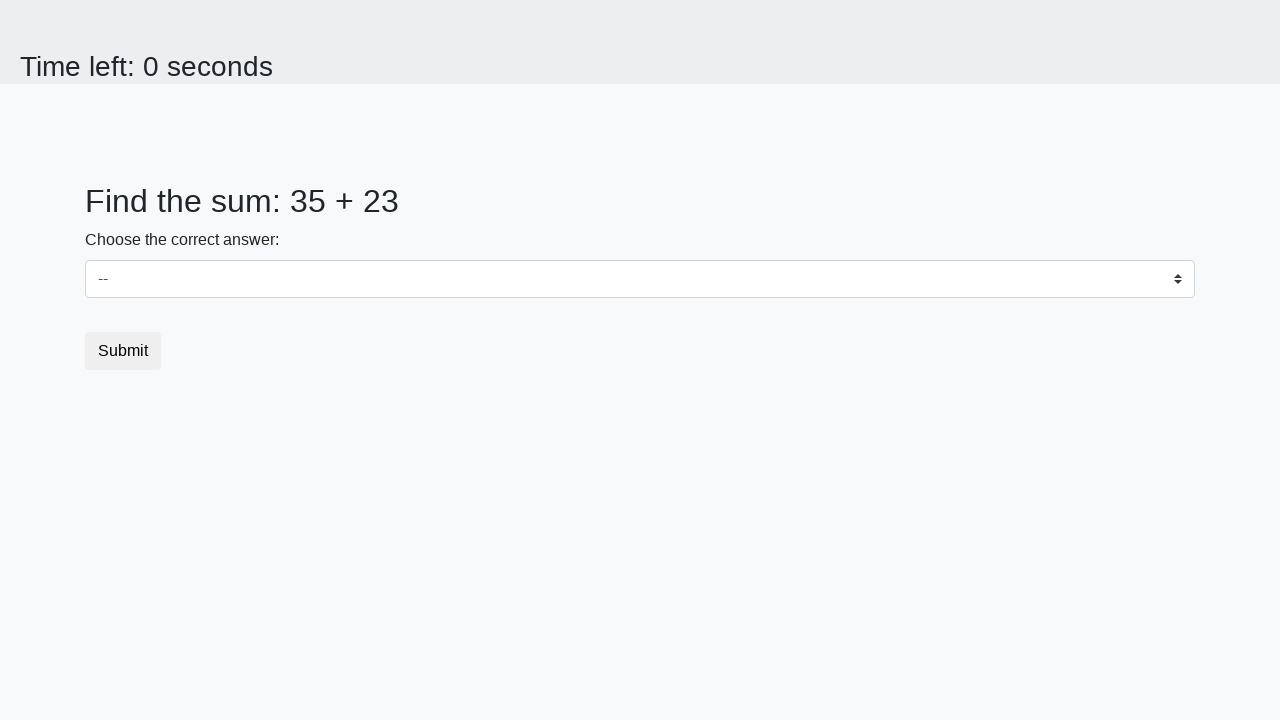

Selected answer '58' from dropdown on select
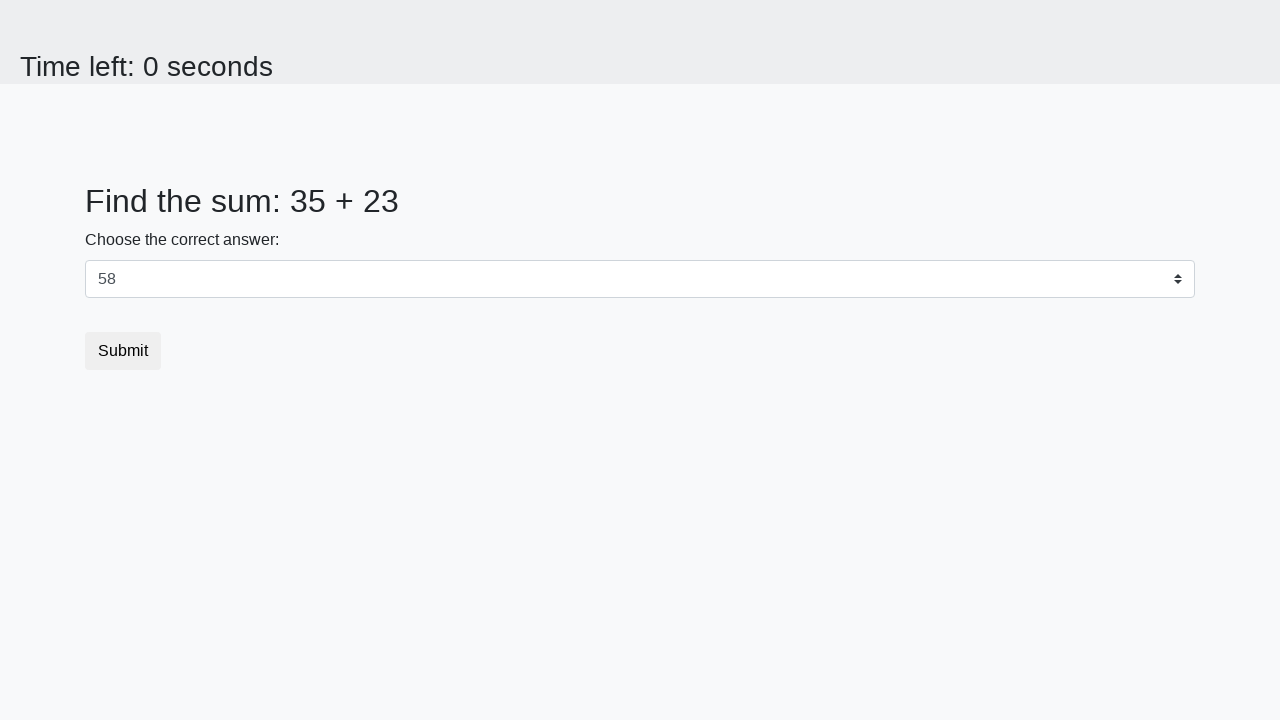

Clicked submit button to submit the form at (123, 351) on button[type='submit']
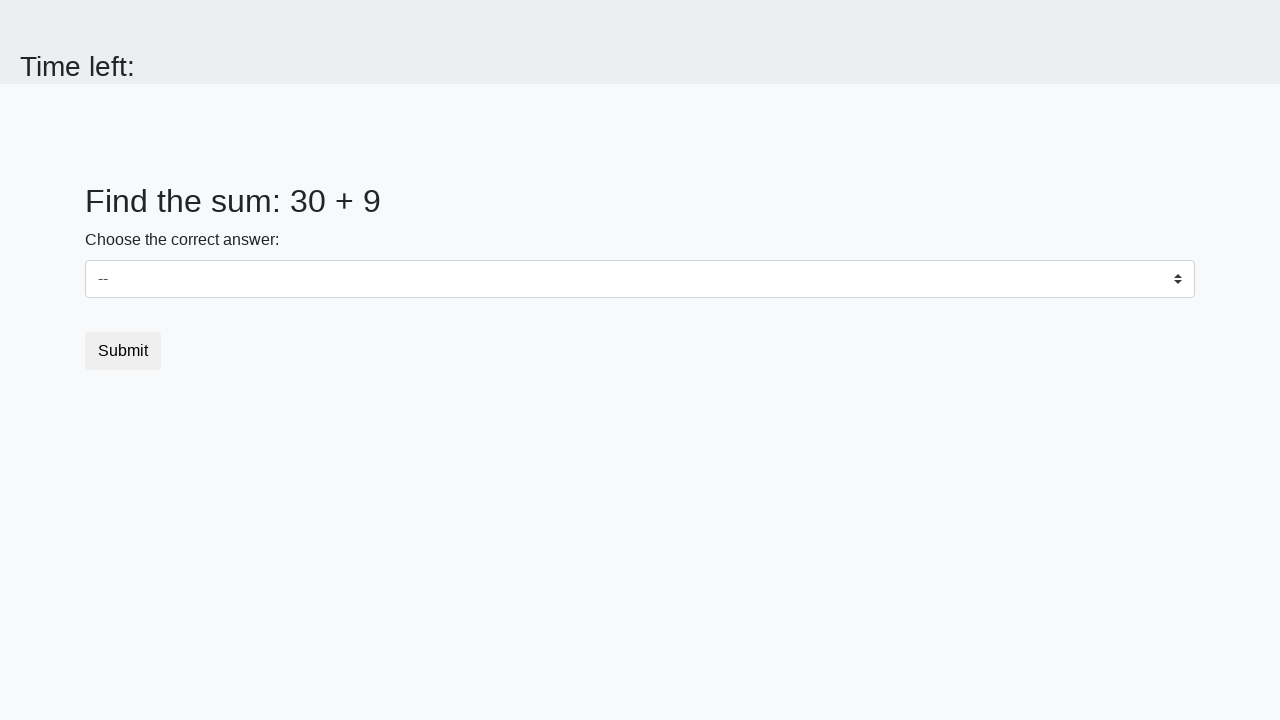

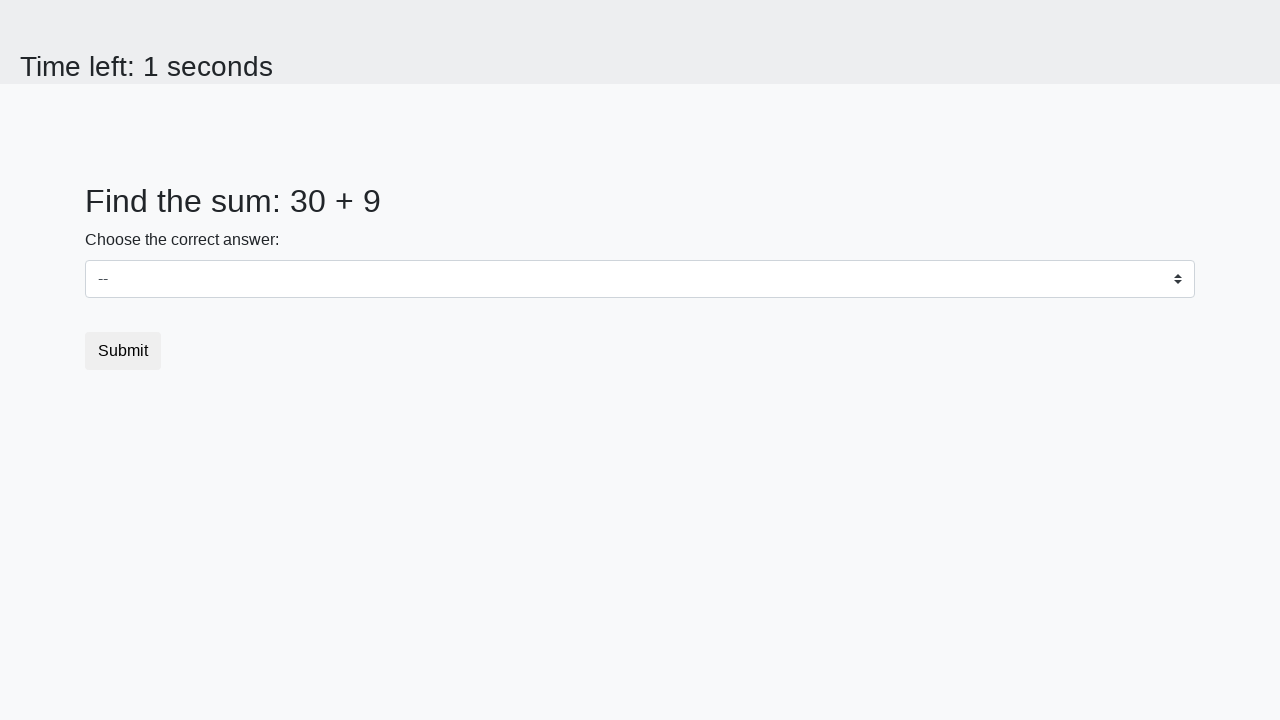